Navigates to WoWhead items listing page, scrolls down to load more content by moving to the footer element, and waits until the bottom of the list view is visible.

Starting URL: https://www.wowhead.com/wotlk/ru/items#items;0

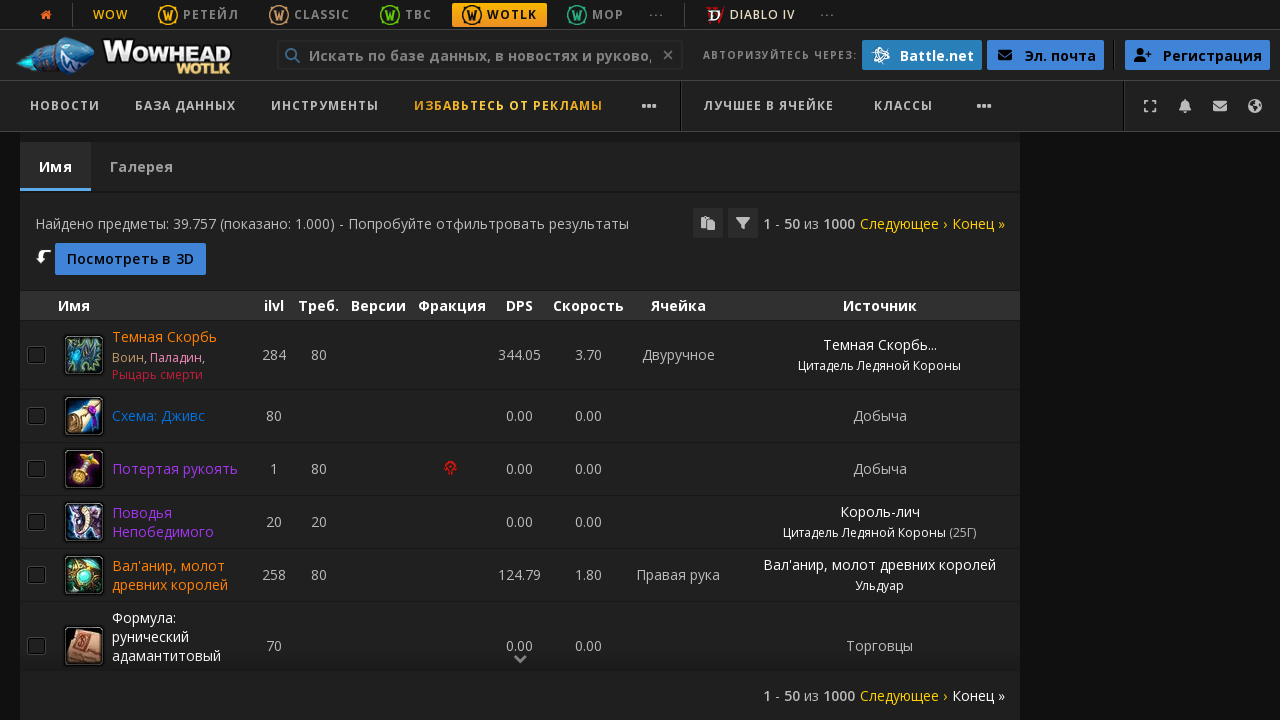

Waited for network idle state on WoWhead items listing page
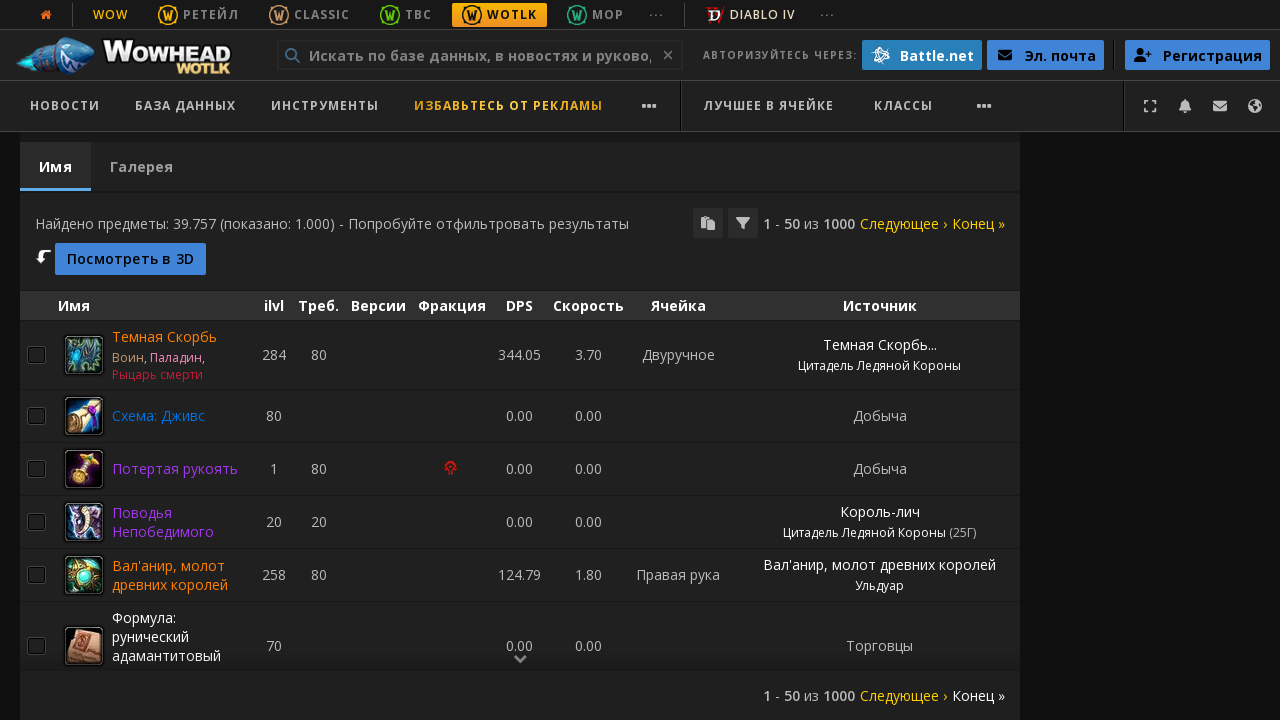

Located footer navigation element
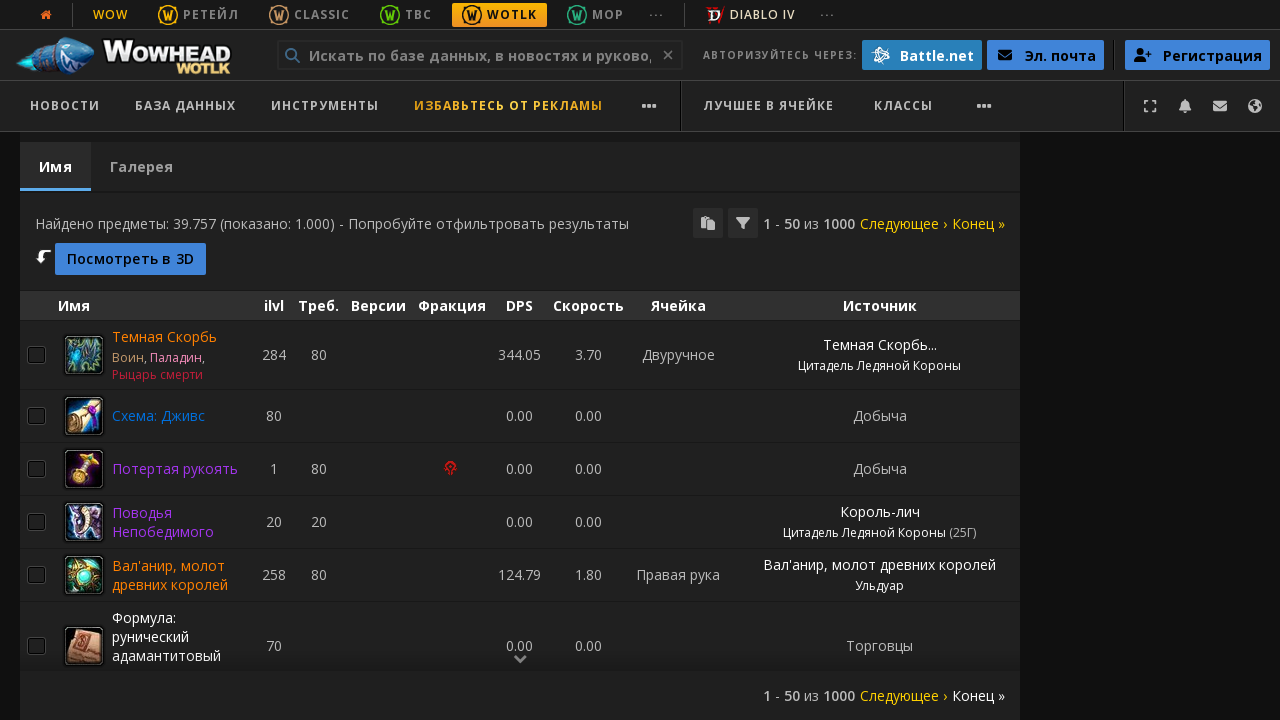

Scrolled footer into view to trigger lazy loading of items
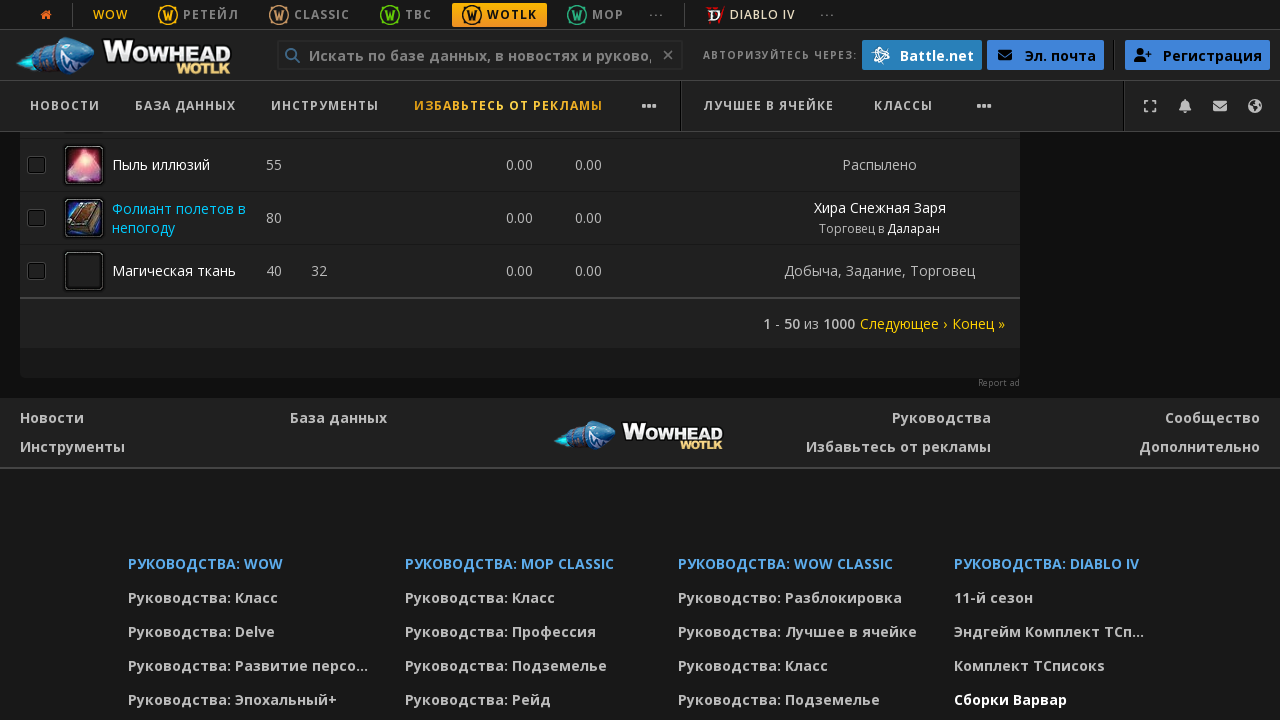

Waited 3 seconds for content to load after scroll
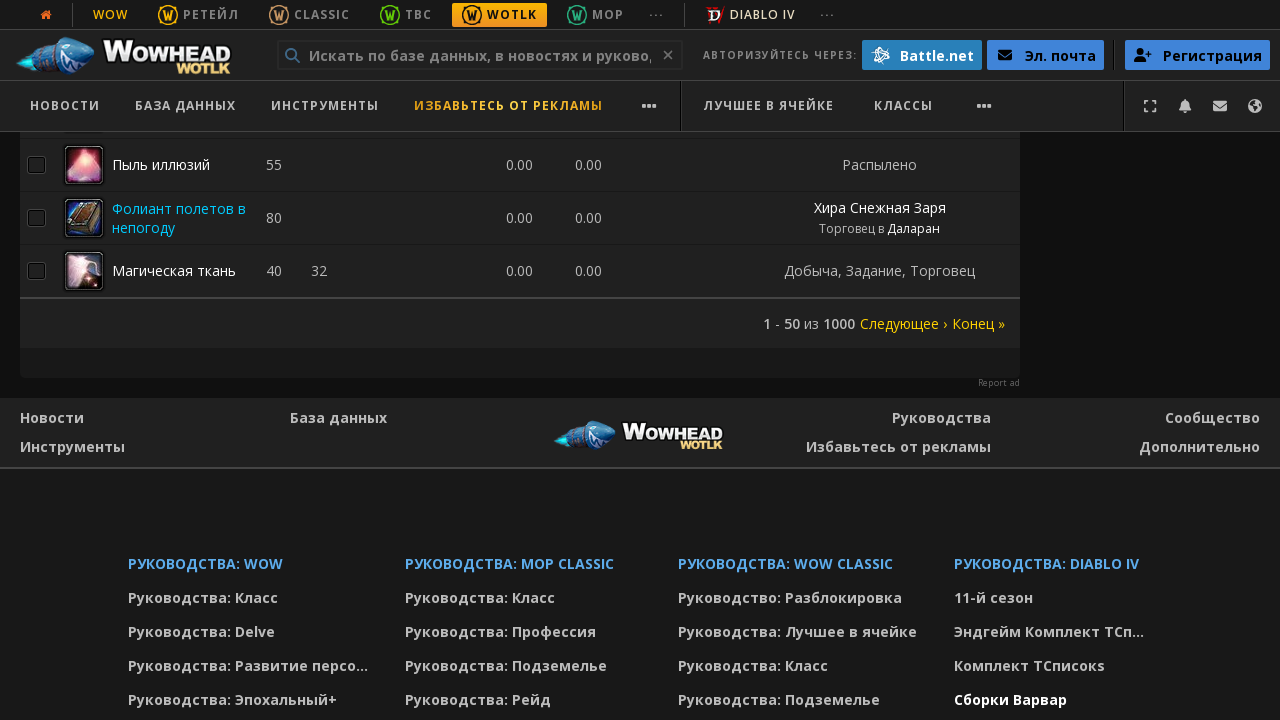

Found list bottom element after 0 scroll attempts
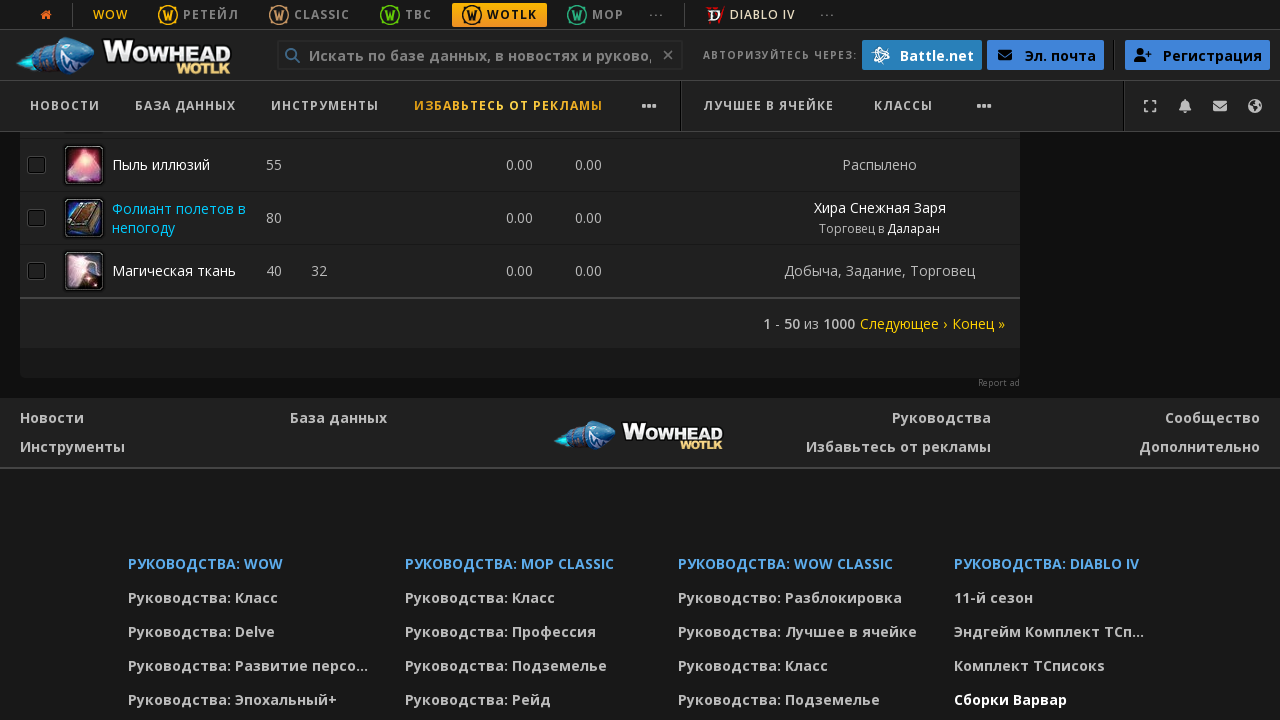

Verified that the bottom of the items list is visible
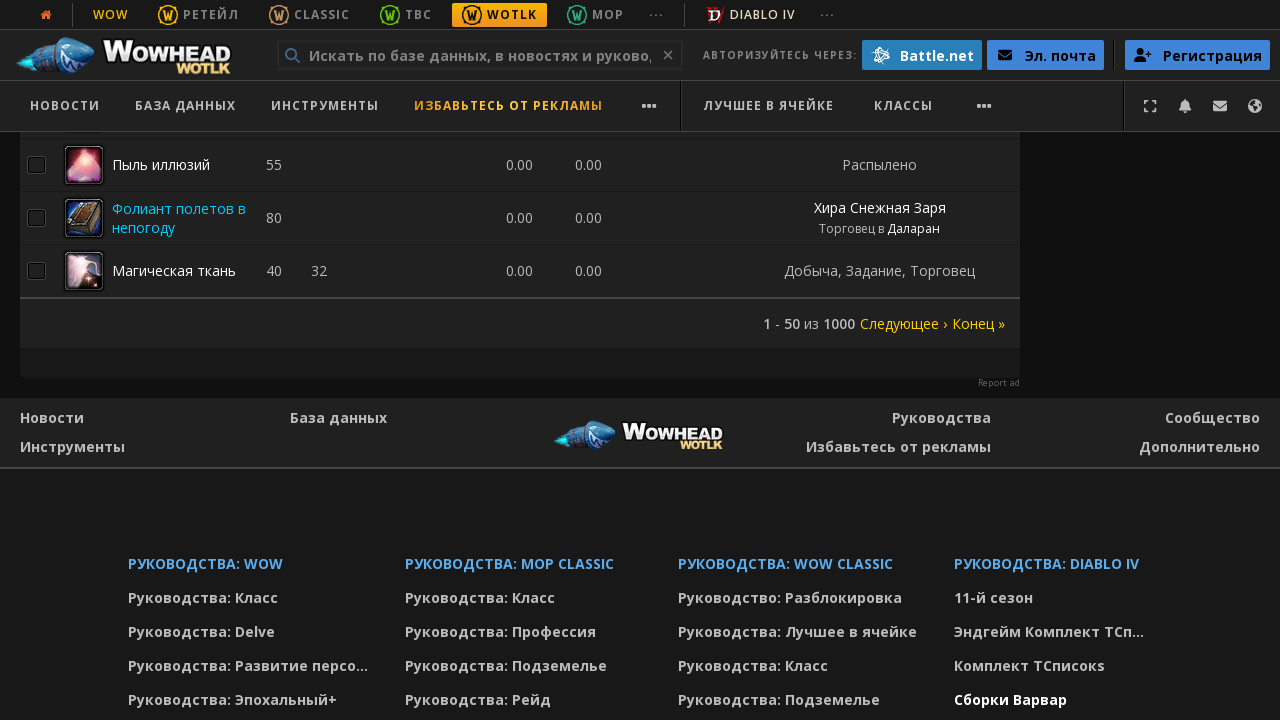

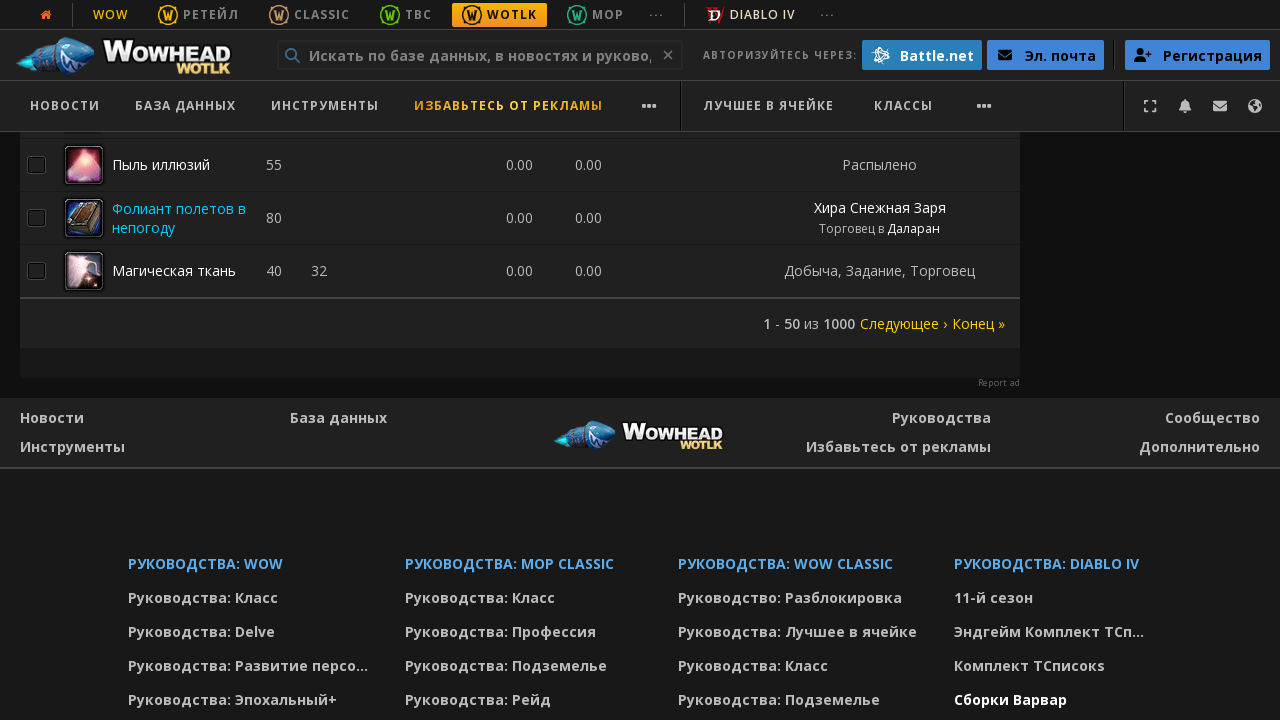